Tests text input functionality by entering a name into a text field and verifying the value

Starting URL: http://antoniotrindade.com.br/treinoautomacao/elementsweb.html

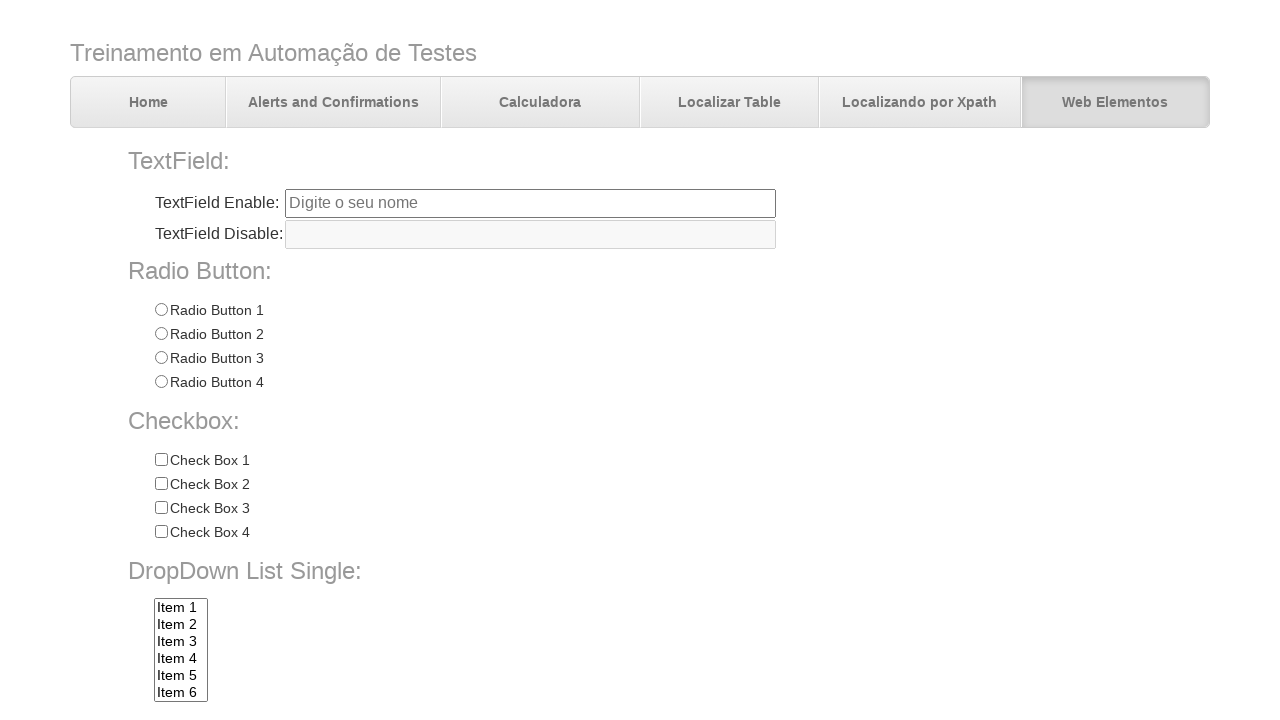

Filled text field with name 'Antônio' on input[name='txtbox1']
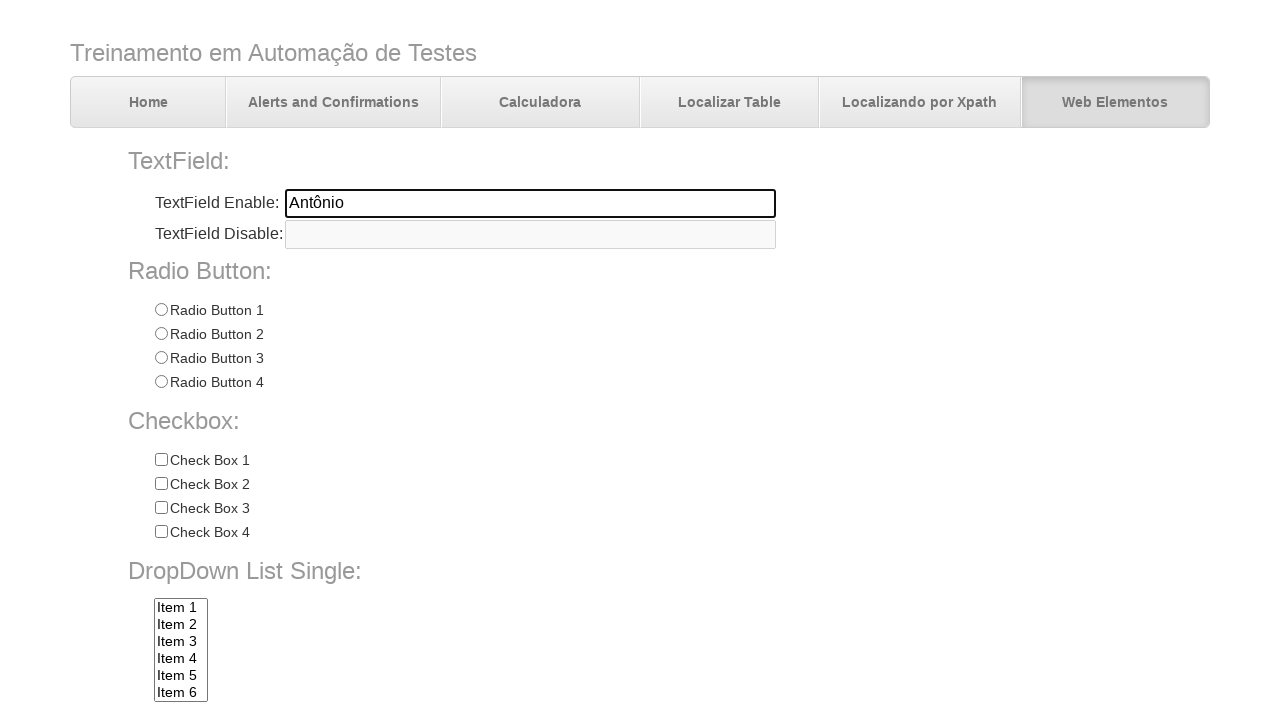

Verified text field contains 'Antônio'
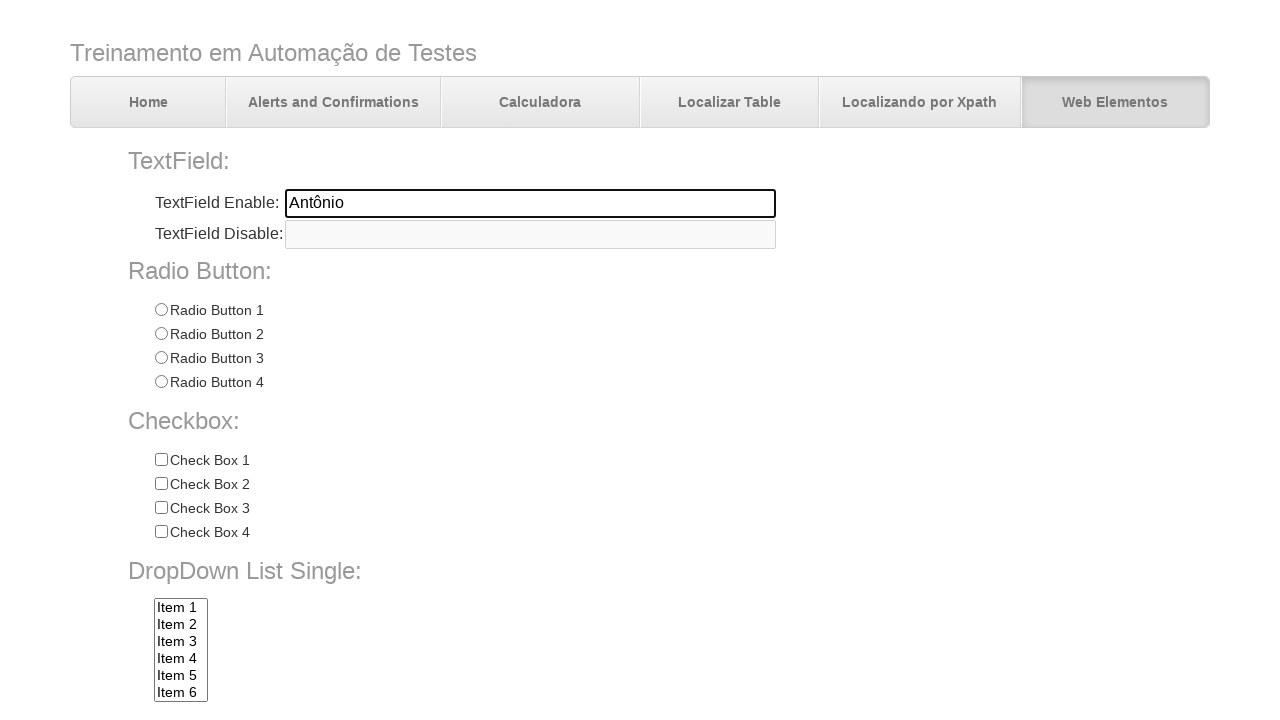

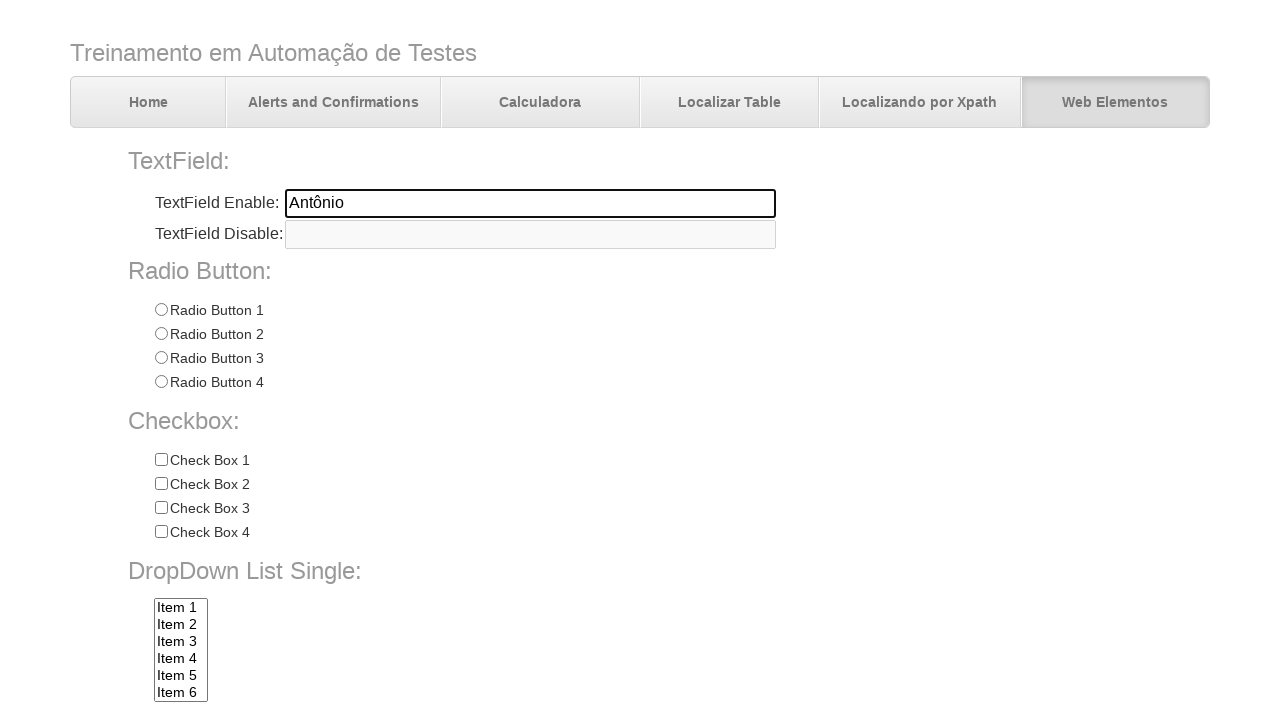